Navigates to W3Schools HTML tables page and verifies presence of table elements

Starting URL: http://www.w3schools.com/html/html_tables.asp

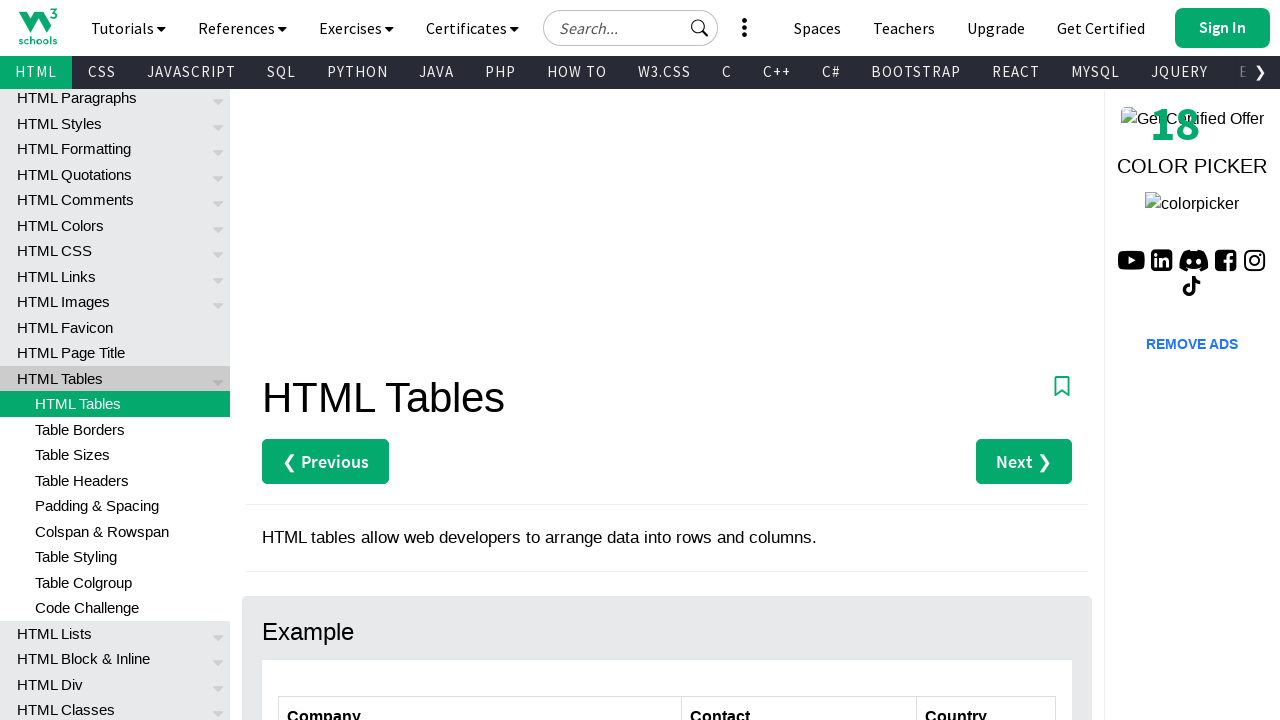

Navigated to W3Schools HTML tables page
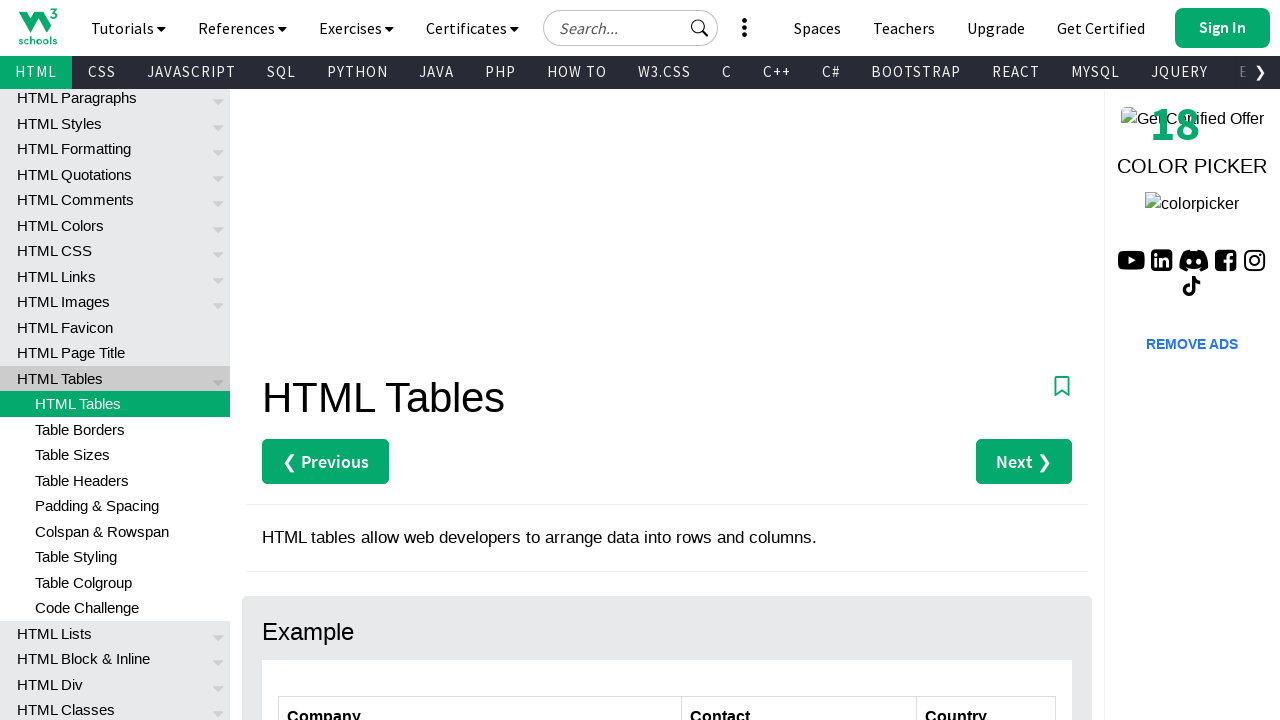

Waited for table elements to load
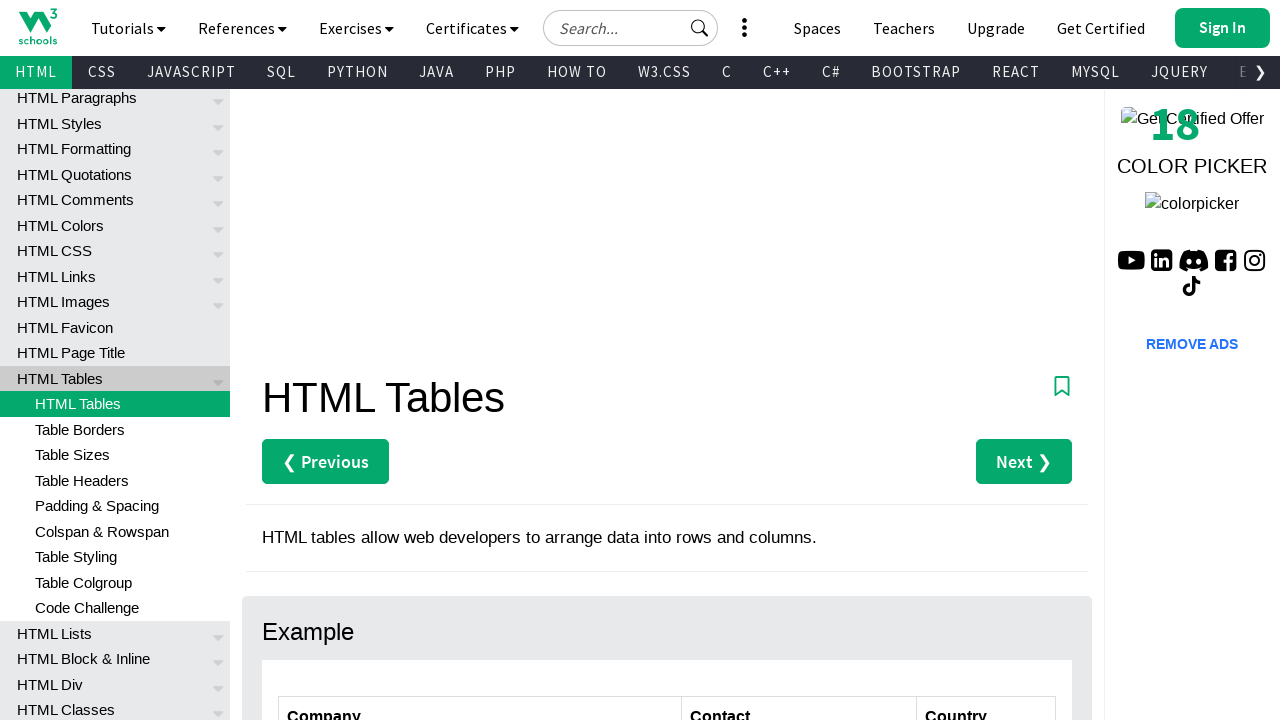

Found 2 table elements on the page
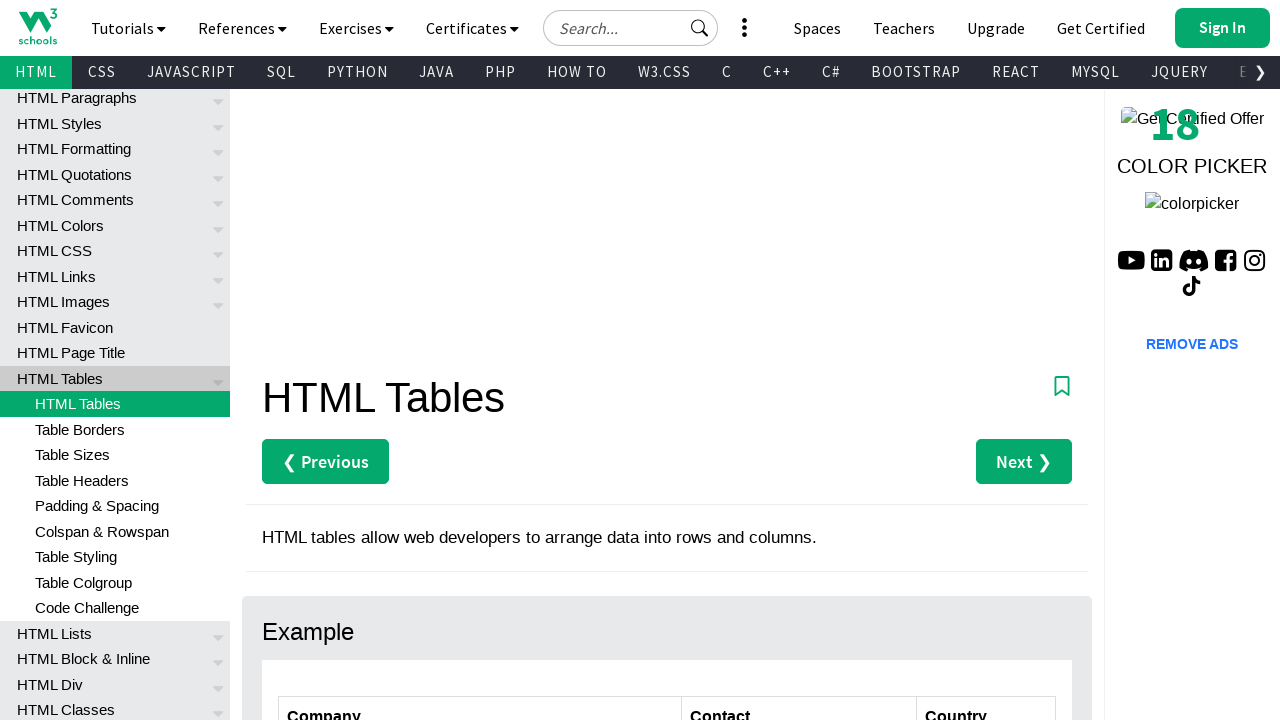

Verified that at least one table element exists on the page
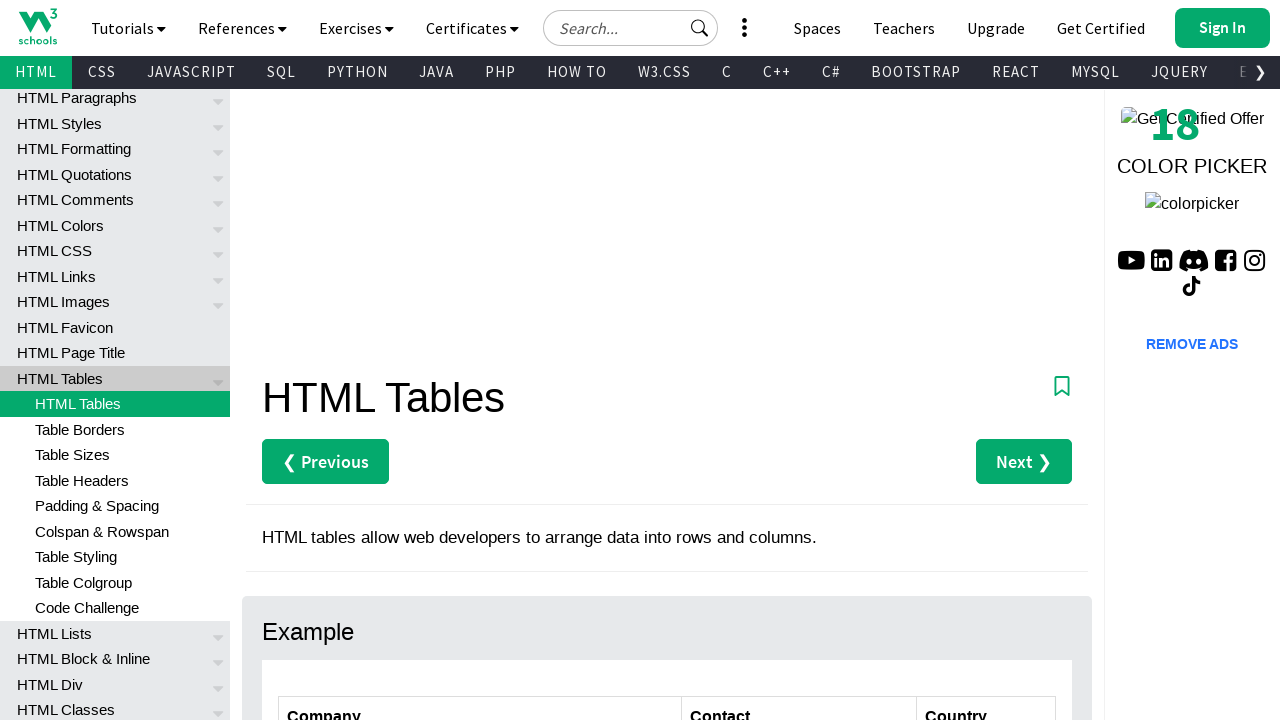

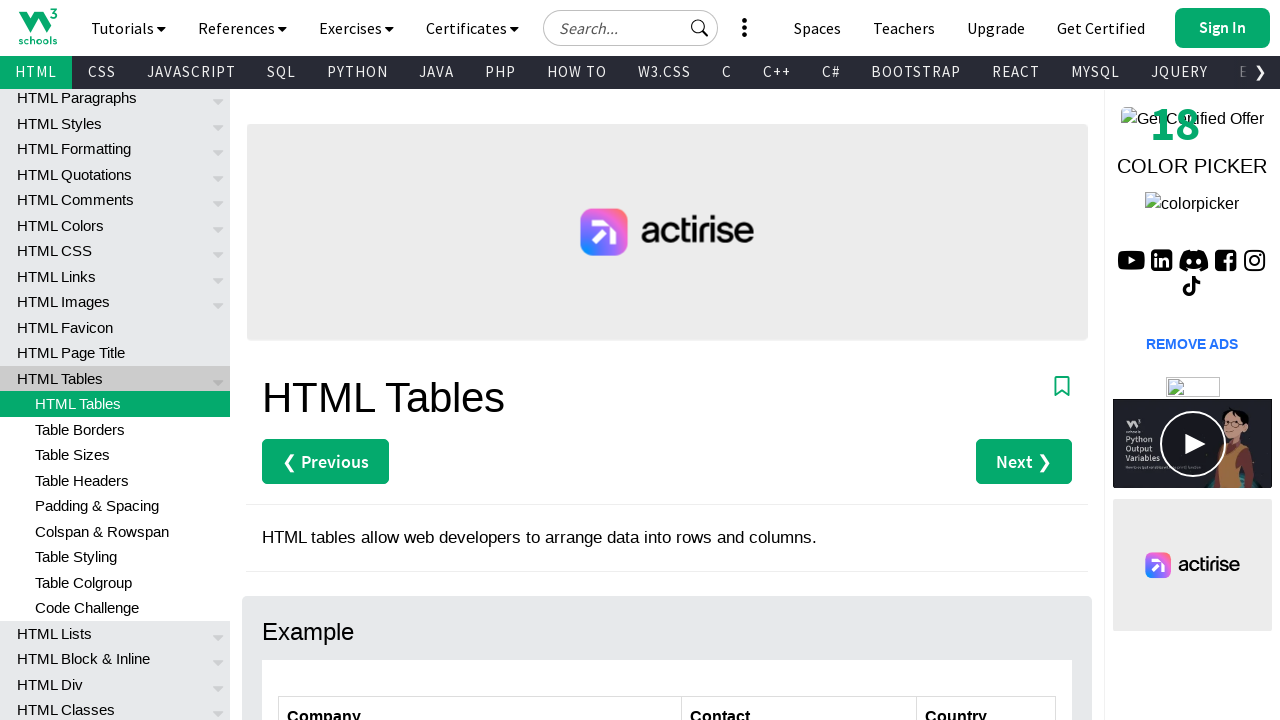